Navigates to bol.com Dutch website, refreshes the page, and verifies that the page title contains the word "Bol"

Starting URL: https://www.bol.com/nl/nl/

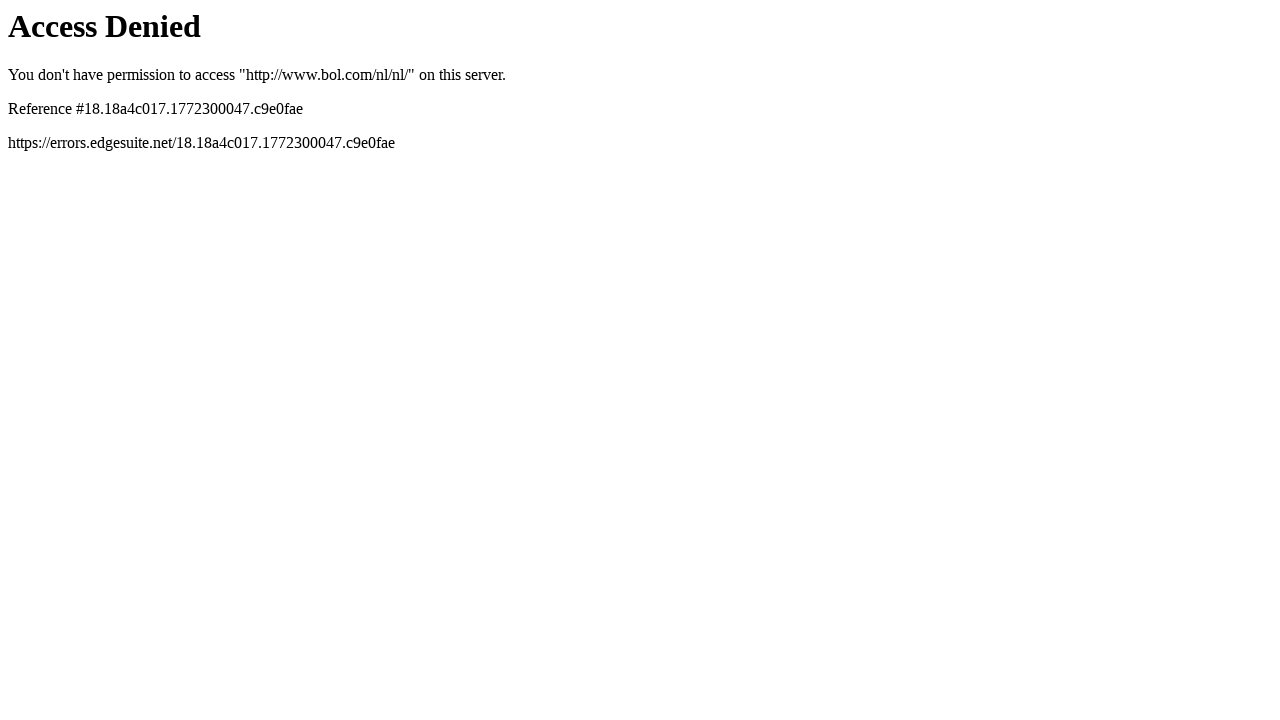

Navigated to bol.com Dutch website
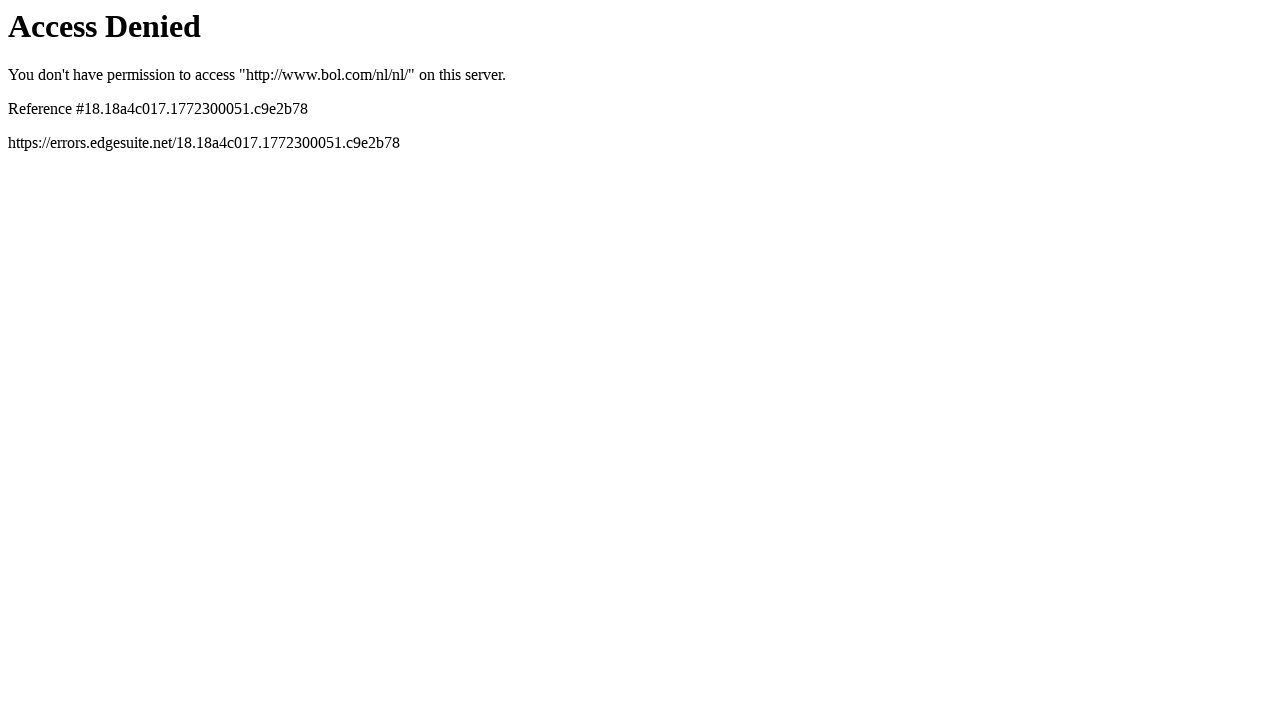

Refreshed the page
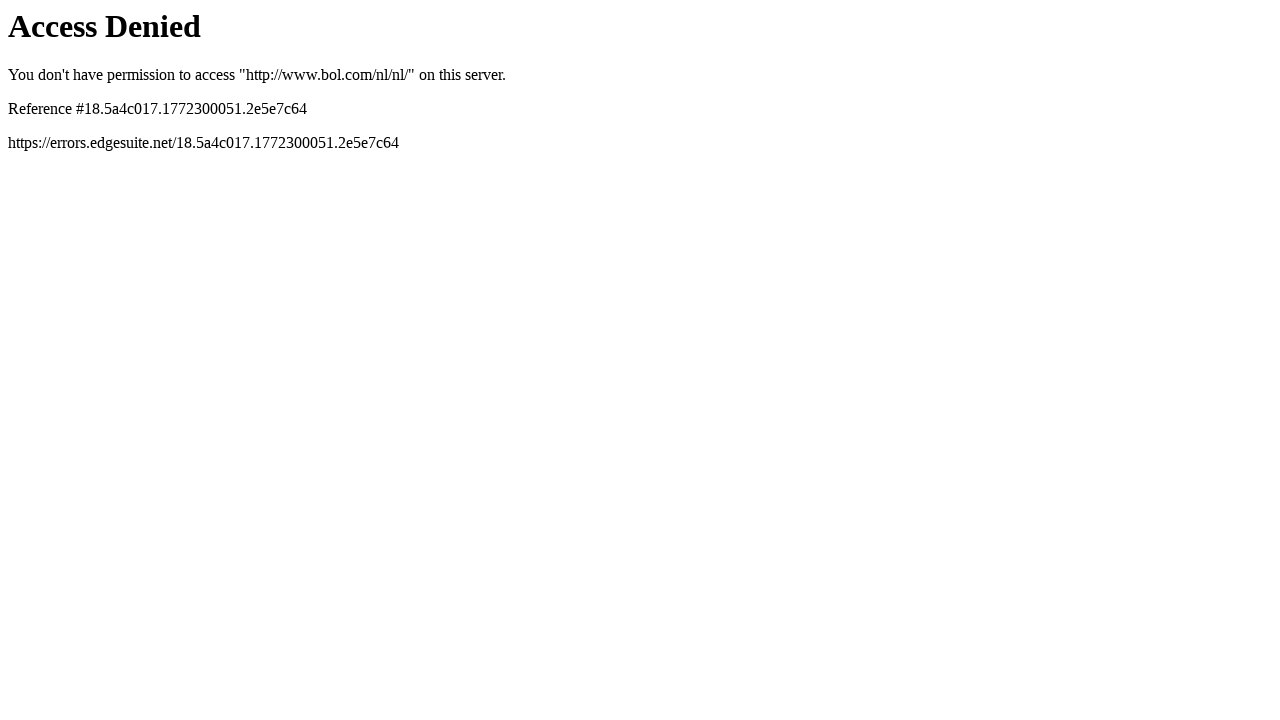

Page loaded with domcontentloaded state
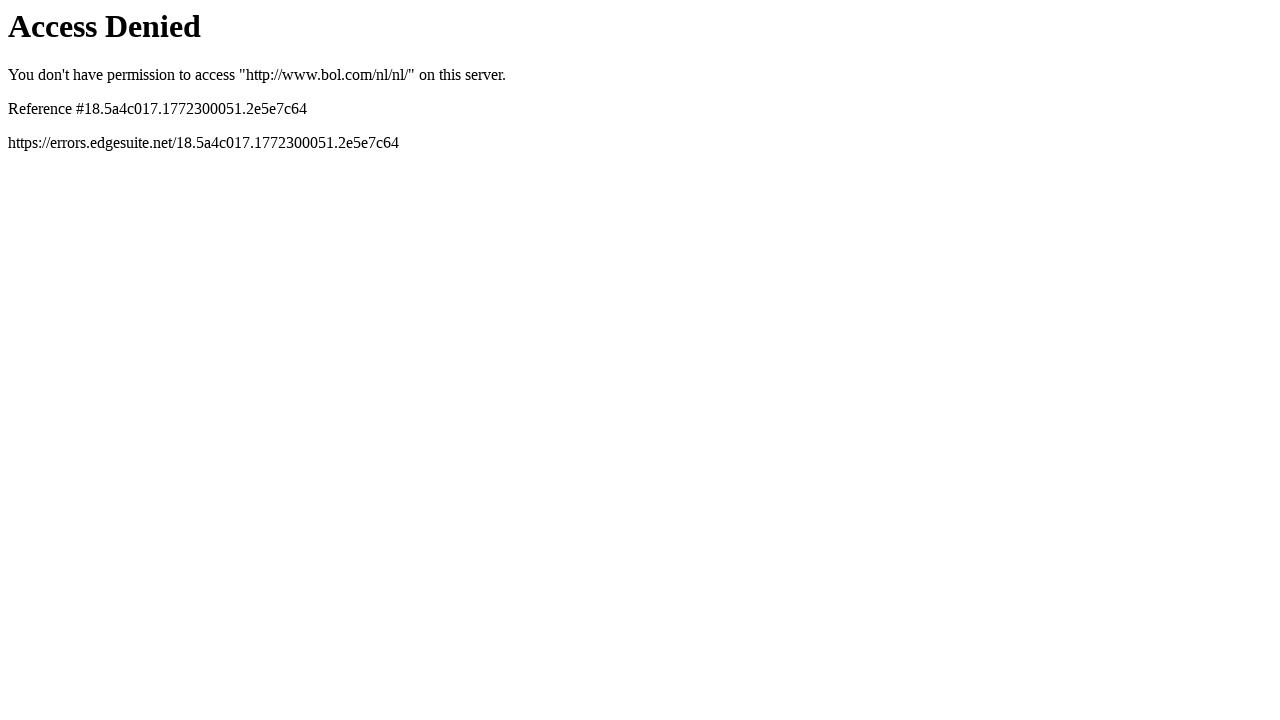

Retrieved page title: Access Denied
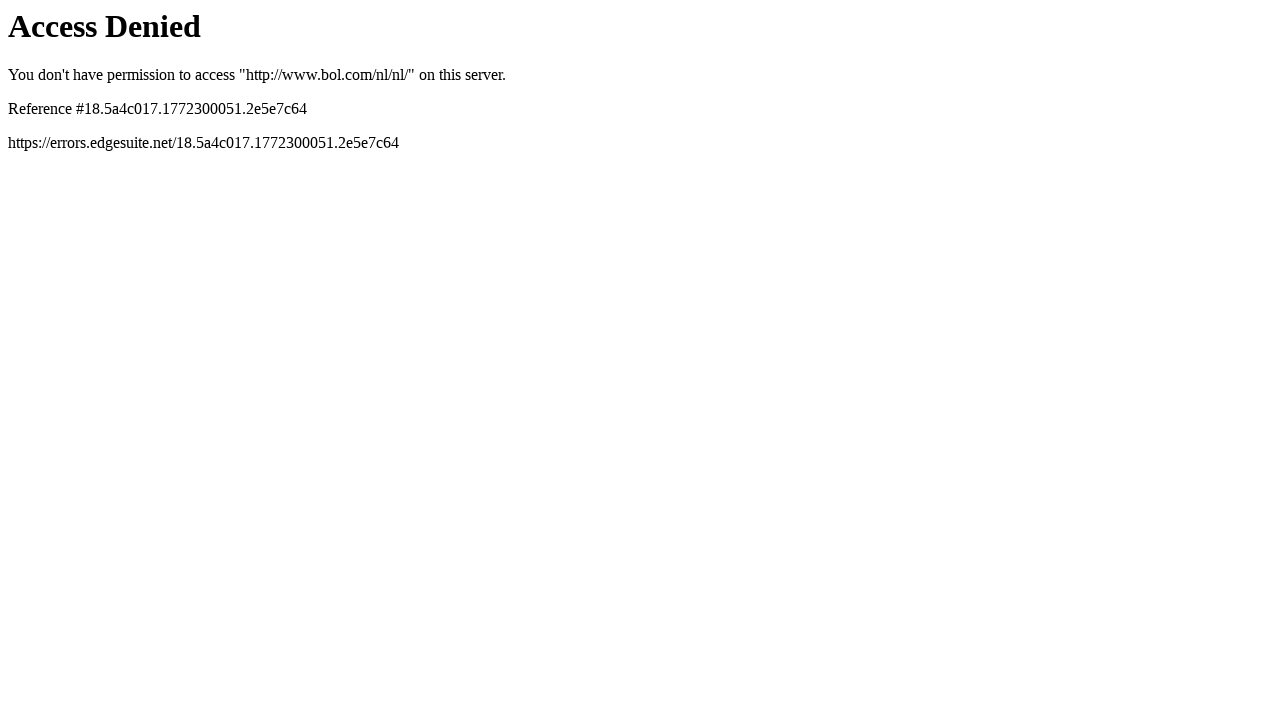

Assertion failed: page title does not contain 'Bol'
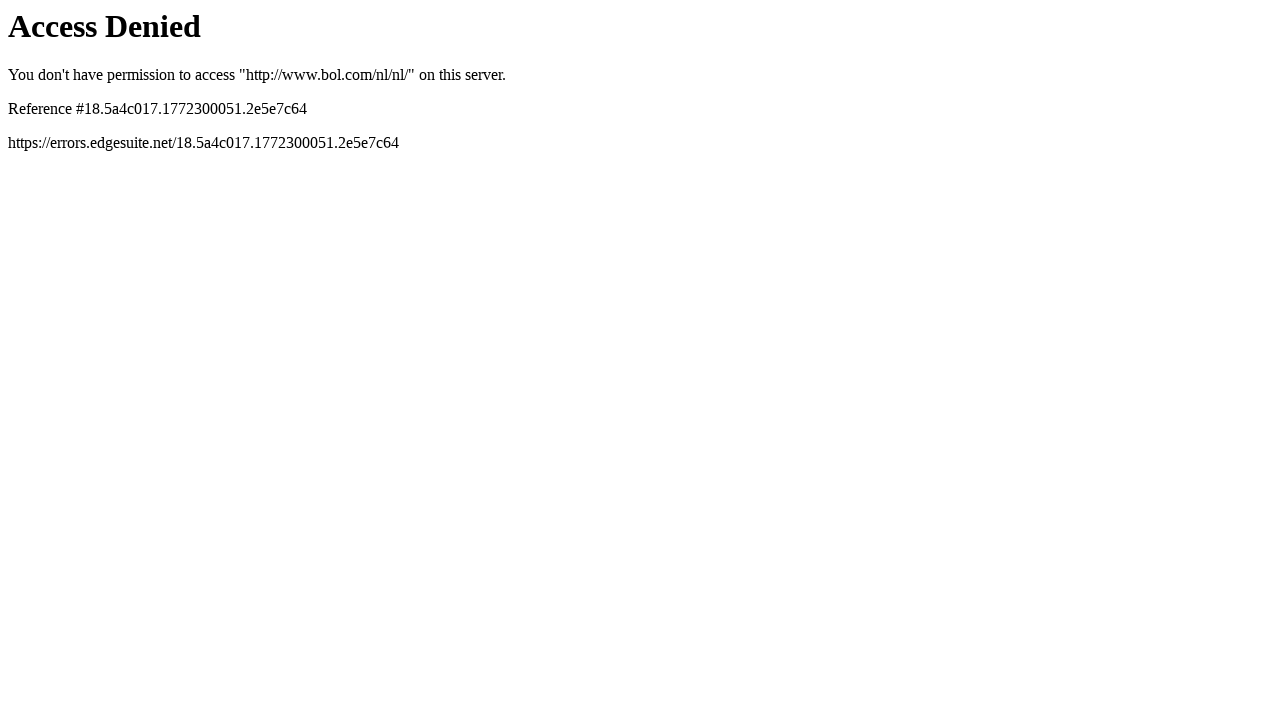

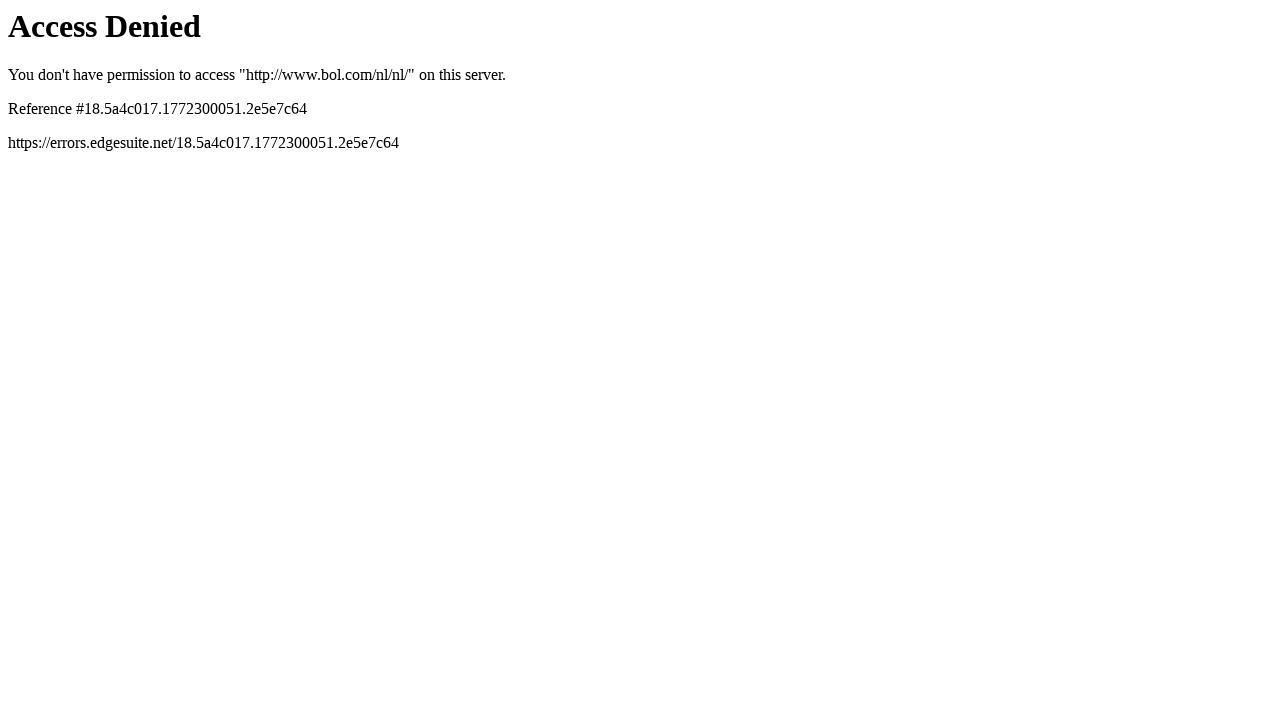